Tests multiple web UI elements on a practice site including passenger count selector, origin/destination dropdowns, autosuggest field, senior citizen checkbox, and round trip radio button selection.

Starting URL: https://rahulshettyacademy.com/dropdownsPractise/

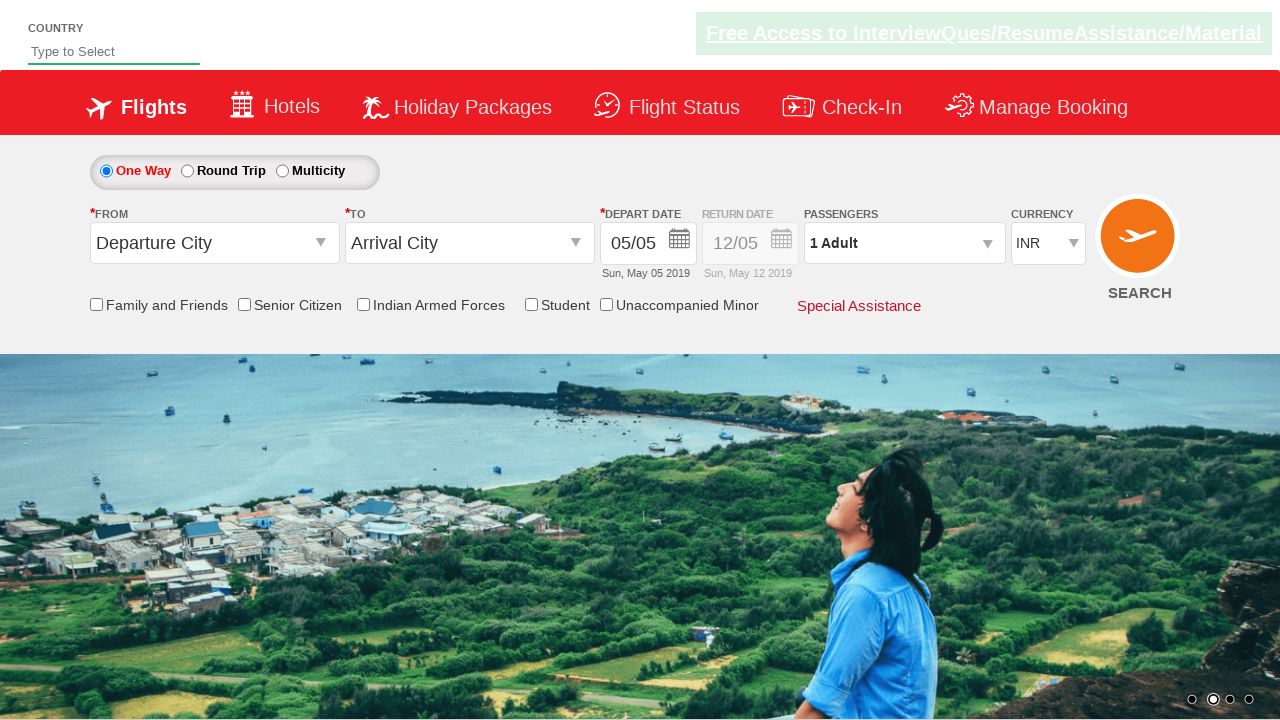

Clicked on passenger info dropdown at (904, 243) on #divpaxinfo
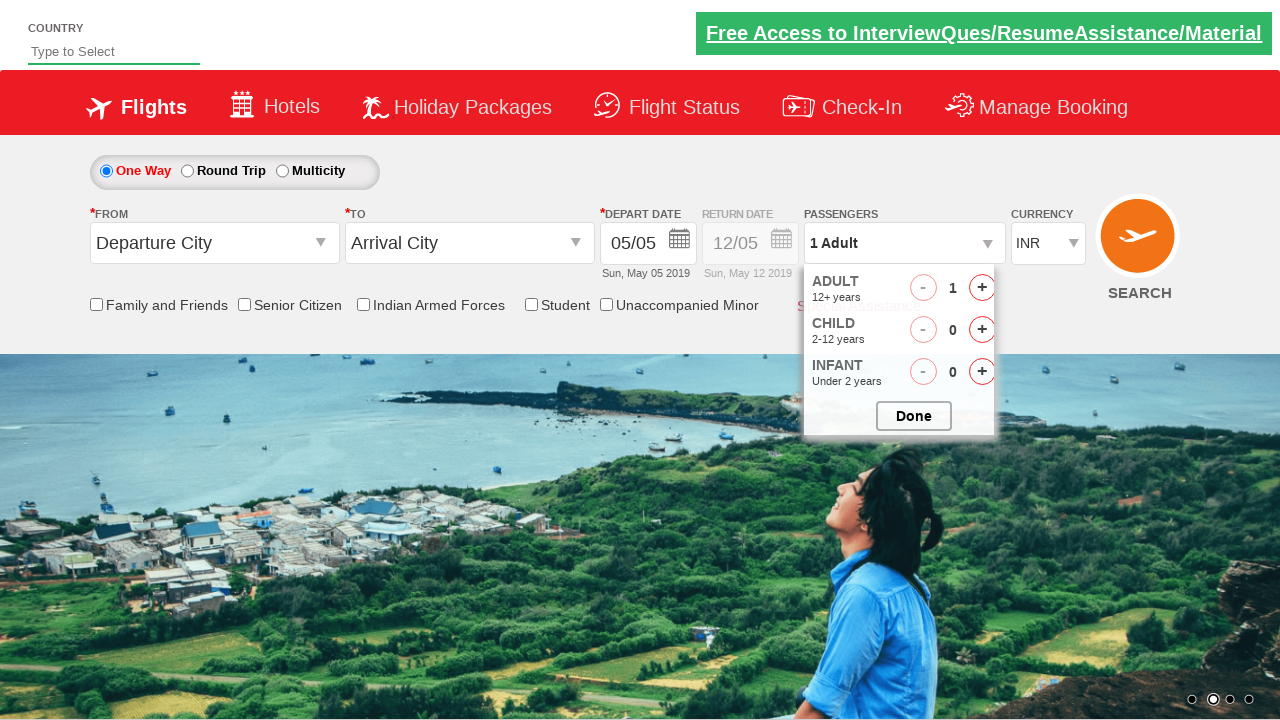

Waited for passenger dropdown menu to fully load
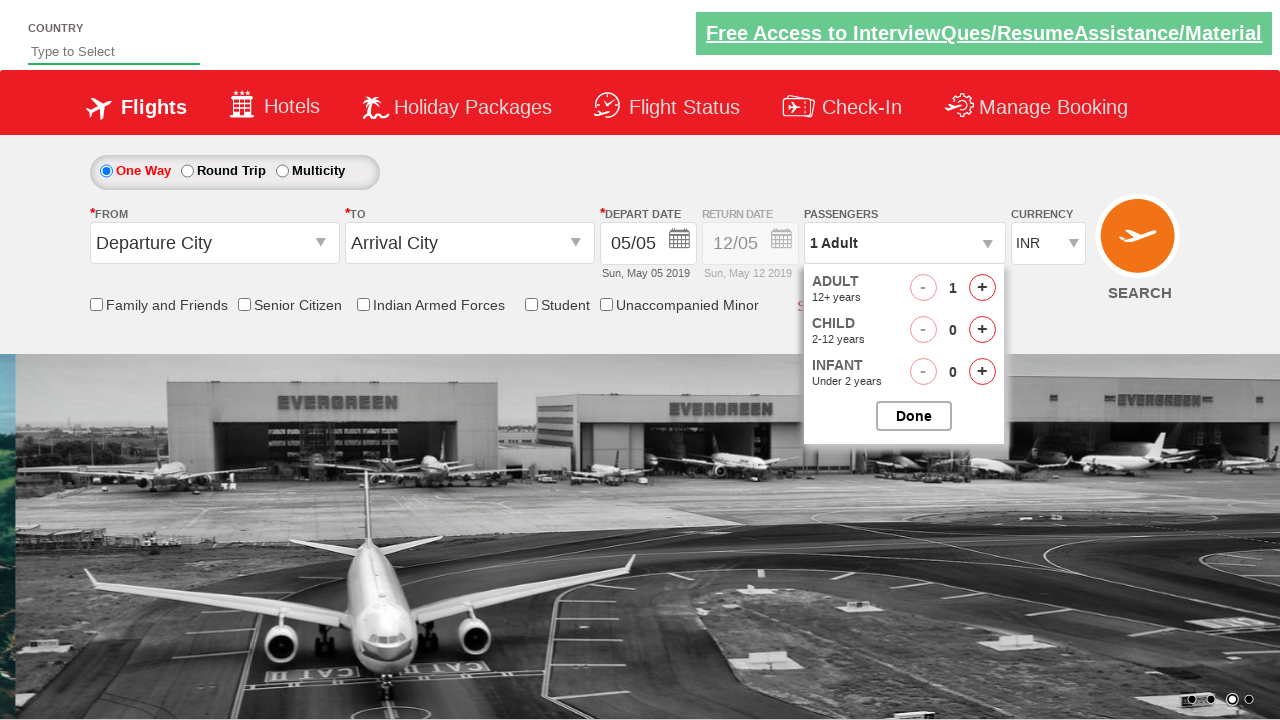

Incremented adult passenger count (iteration 1 of 4) at (982, 288) on #hrefIncAdt
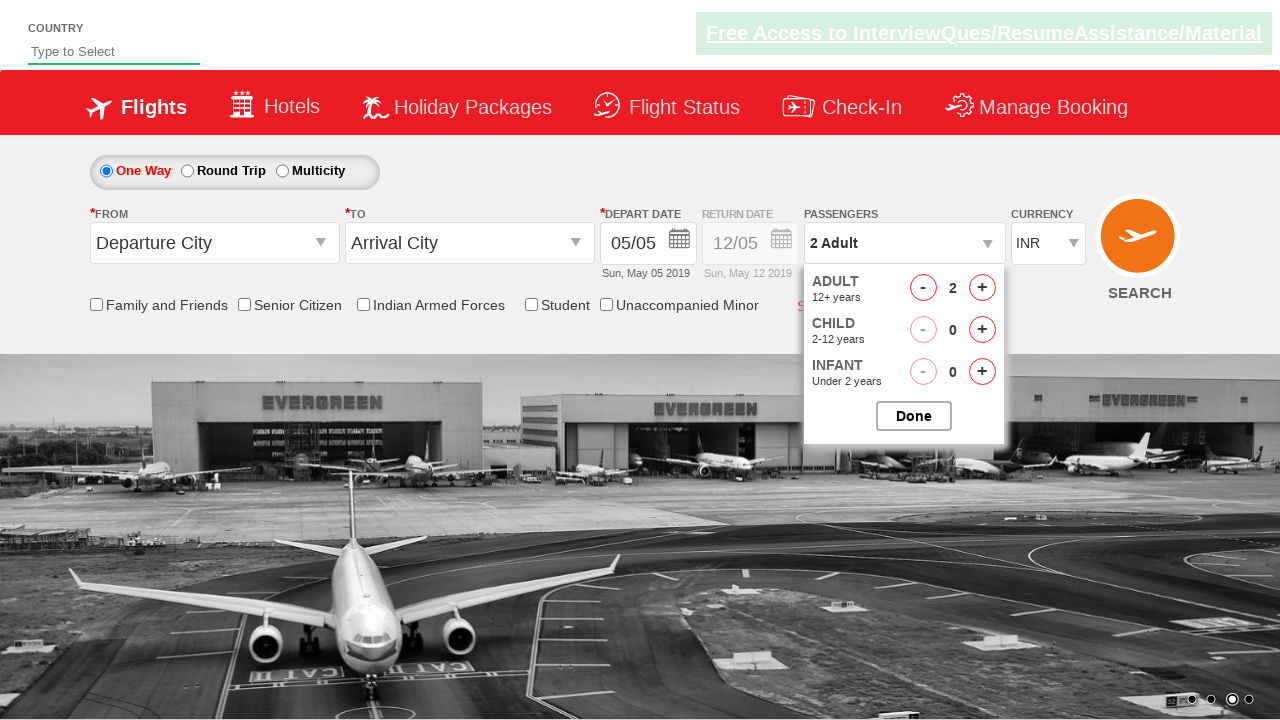

Incremented adult passenger count (iteration 2 of 4) at (982, 288) on #hrefIncAdt
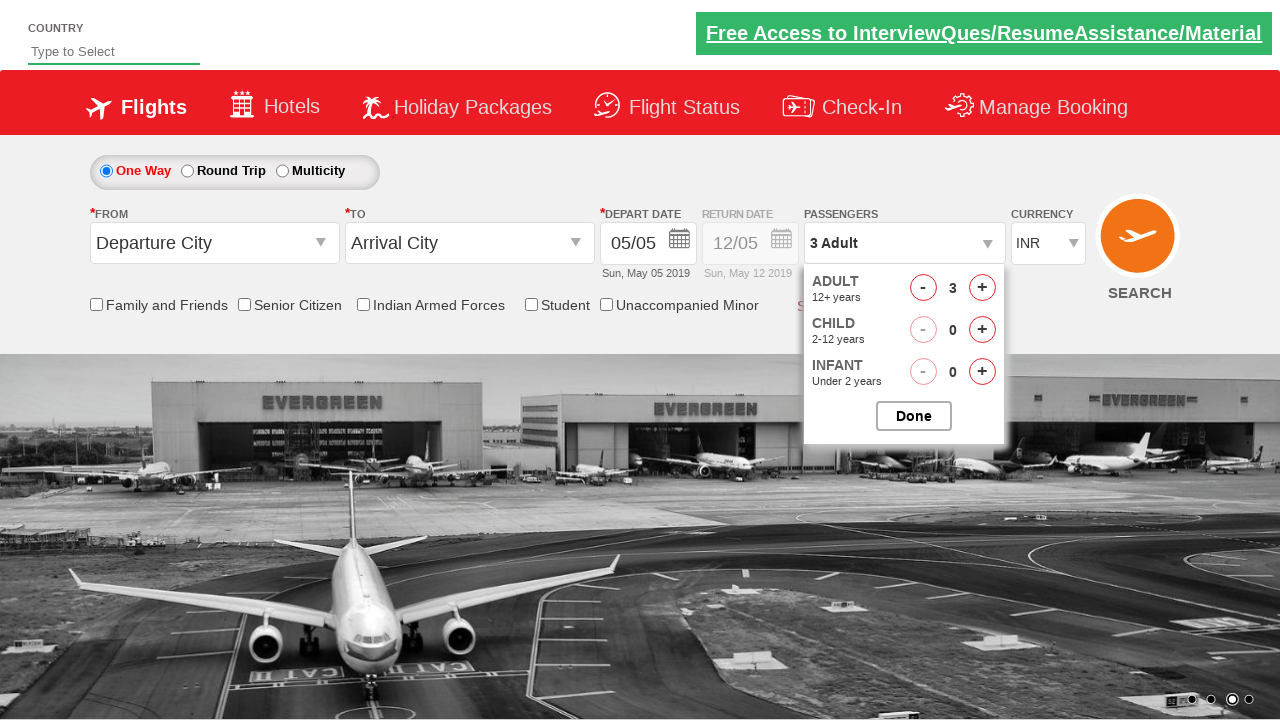

Incremented adult passenger count (iteration 3 of 4) at (982, 288) on #hrefIncAdt
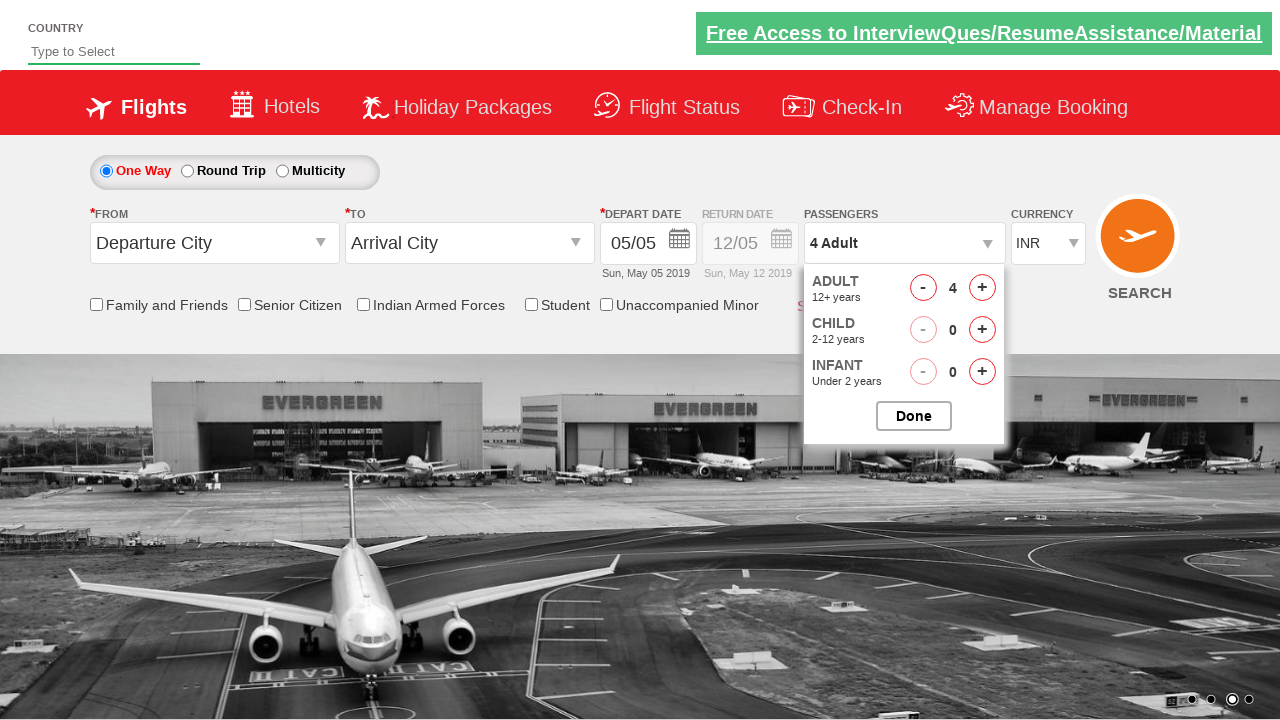

Incremented adult passenger count (iteration 4 of 4) at (982, 288) on #hrefIncAdt
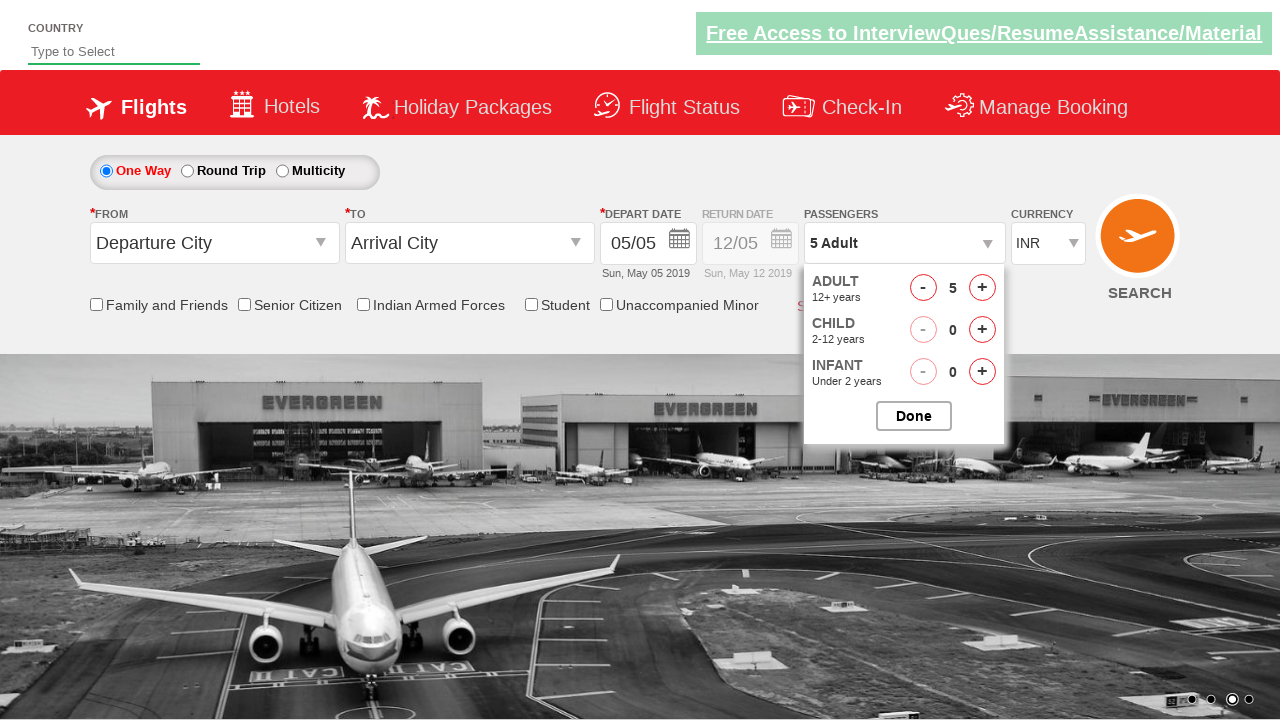

Closed passenger selection options at (914, 416) on #btnclosepaxoption
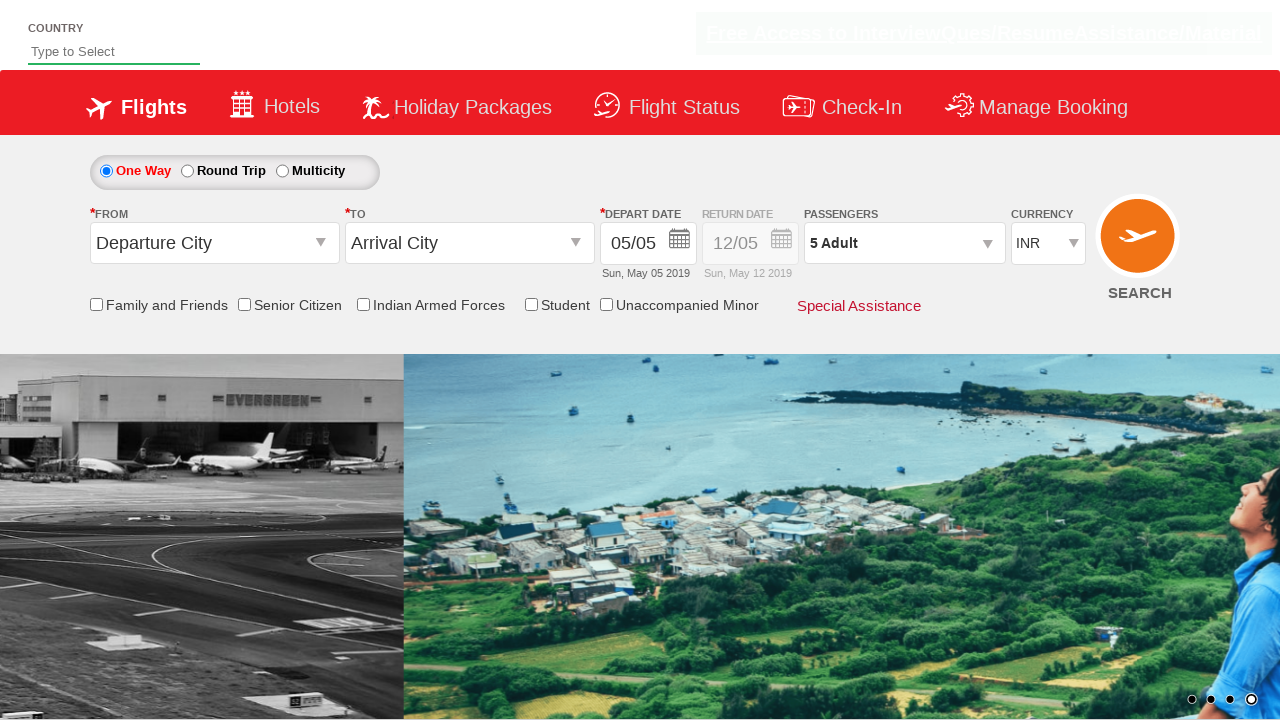

Verified passenger count shows '5 Adult'
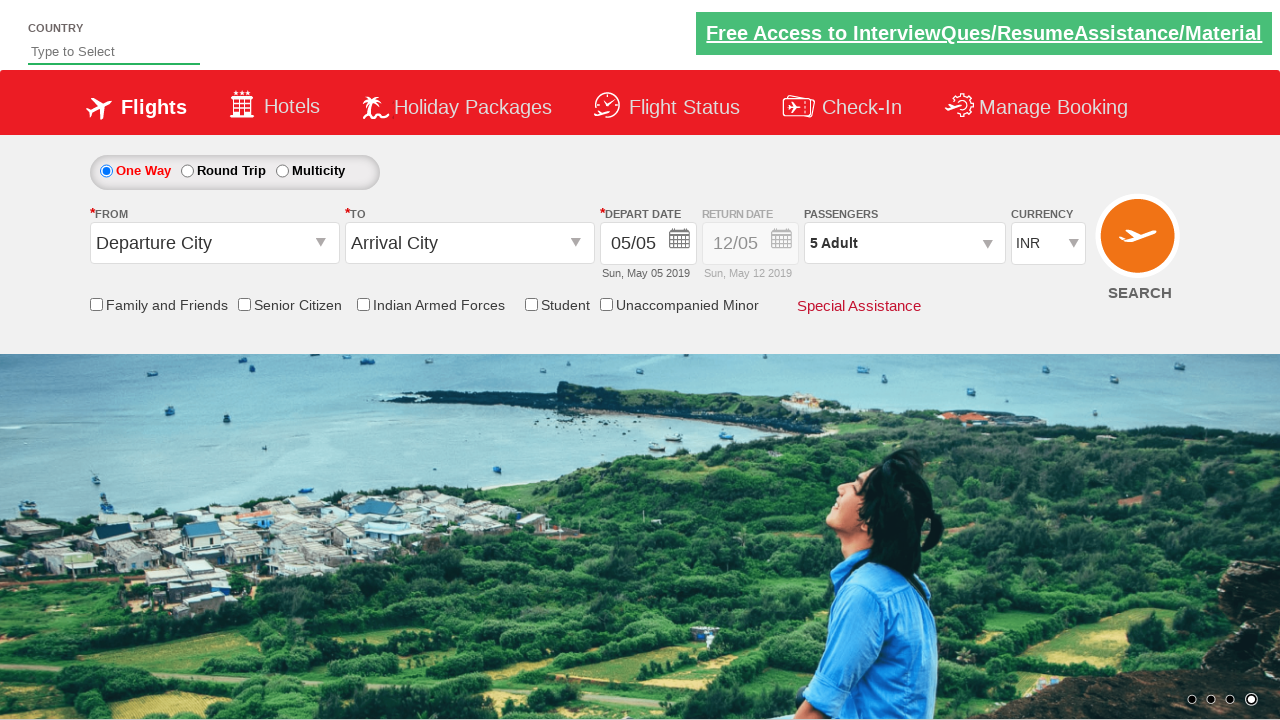

Clicked on origin station dropdown at (214, 243) on #ctl00_mainContent_ddl_originStation1_CTXT
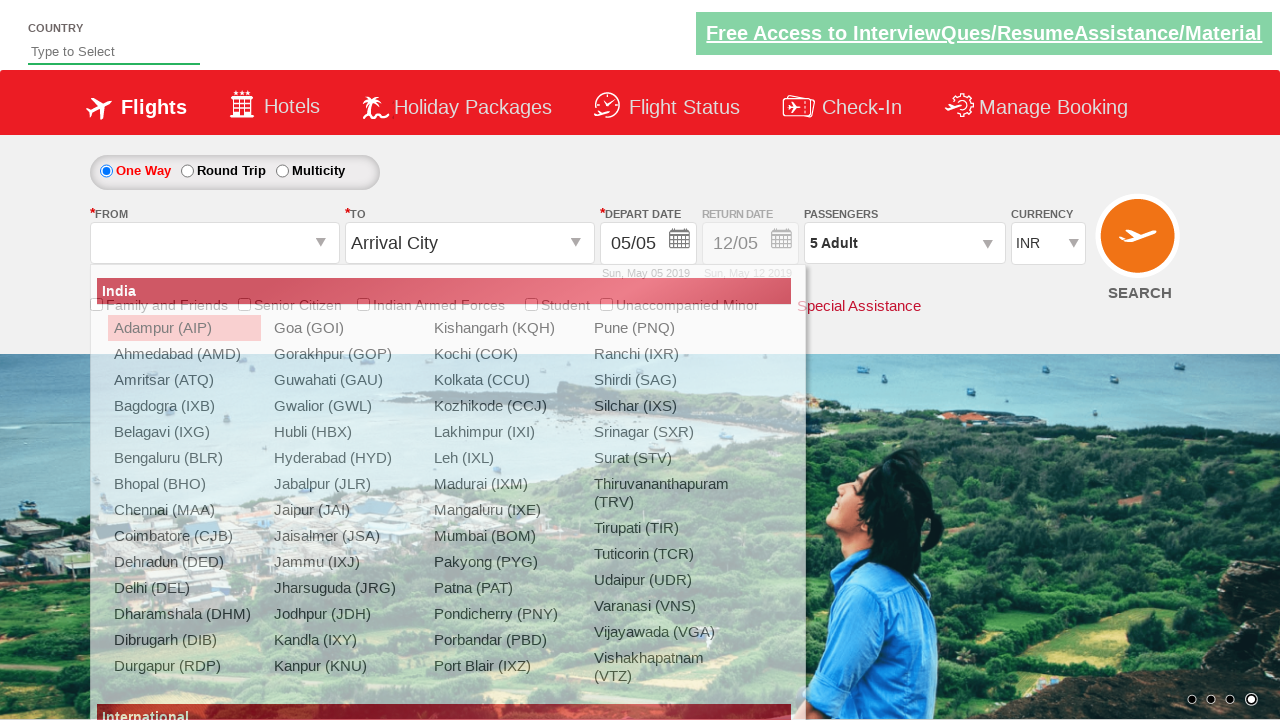

Selected Bangalore (BLR) as origin station at (184, 458) on xpath=//a[@value='BLR']
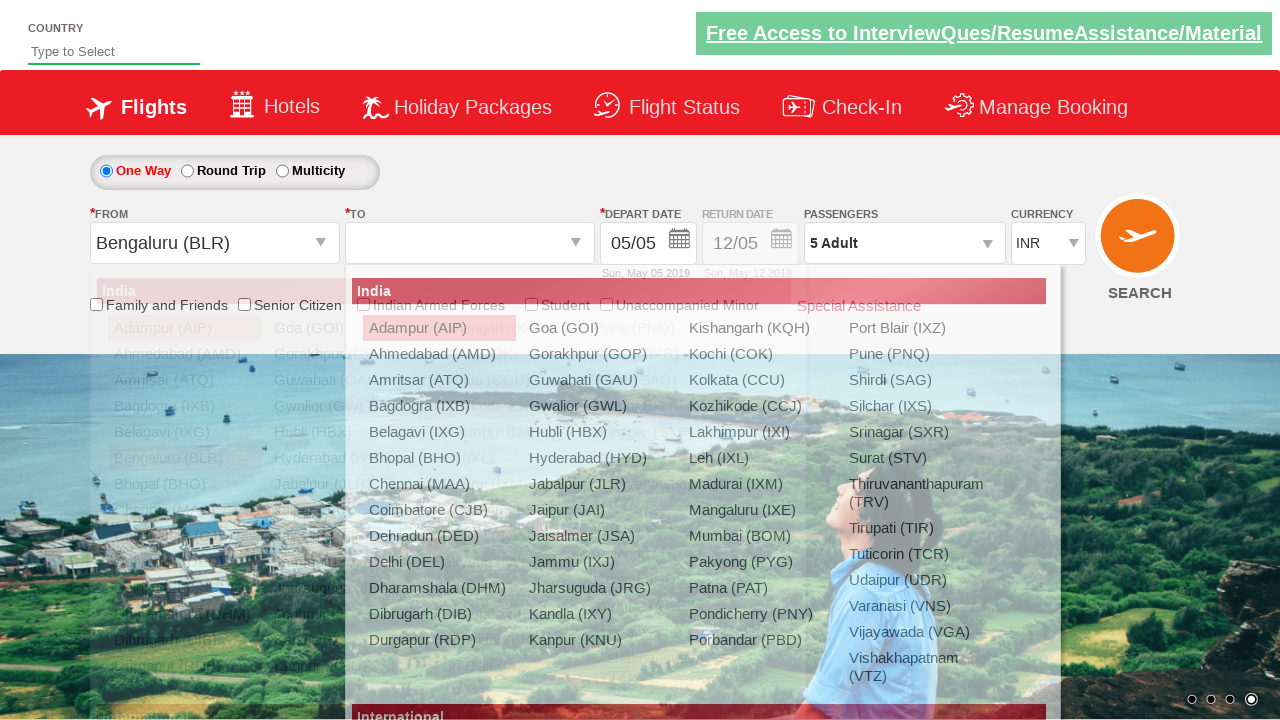

Waited for destination dropdown to load
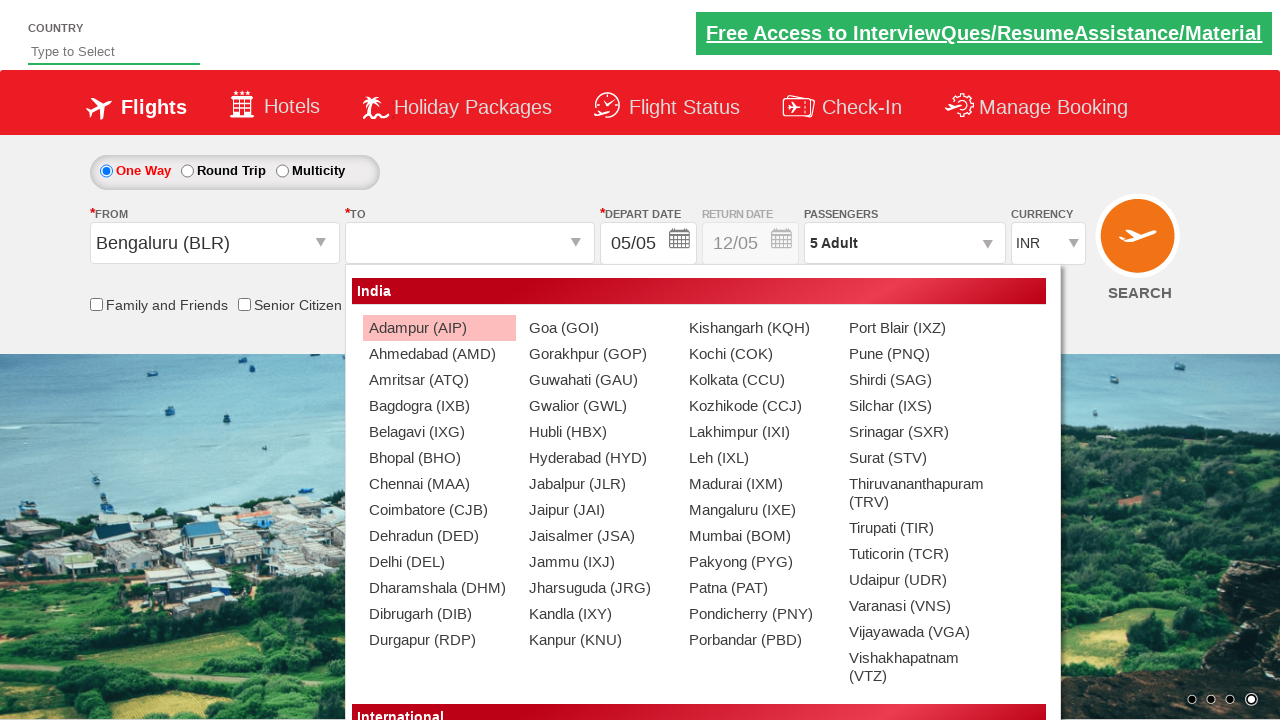

Selected Chennai (MAA) as destination station at (439, 484) on xpath=//div[@id='glsctl00_mainContent_ddl_destinationStation1_CTNR'] //a[@value=
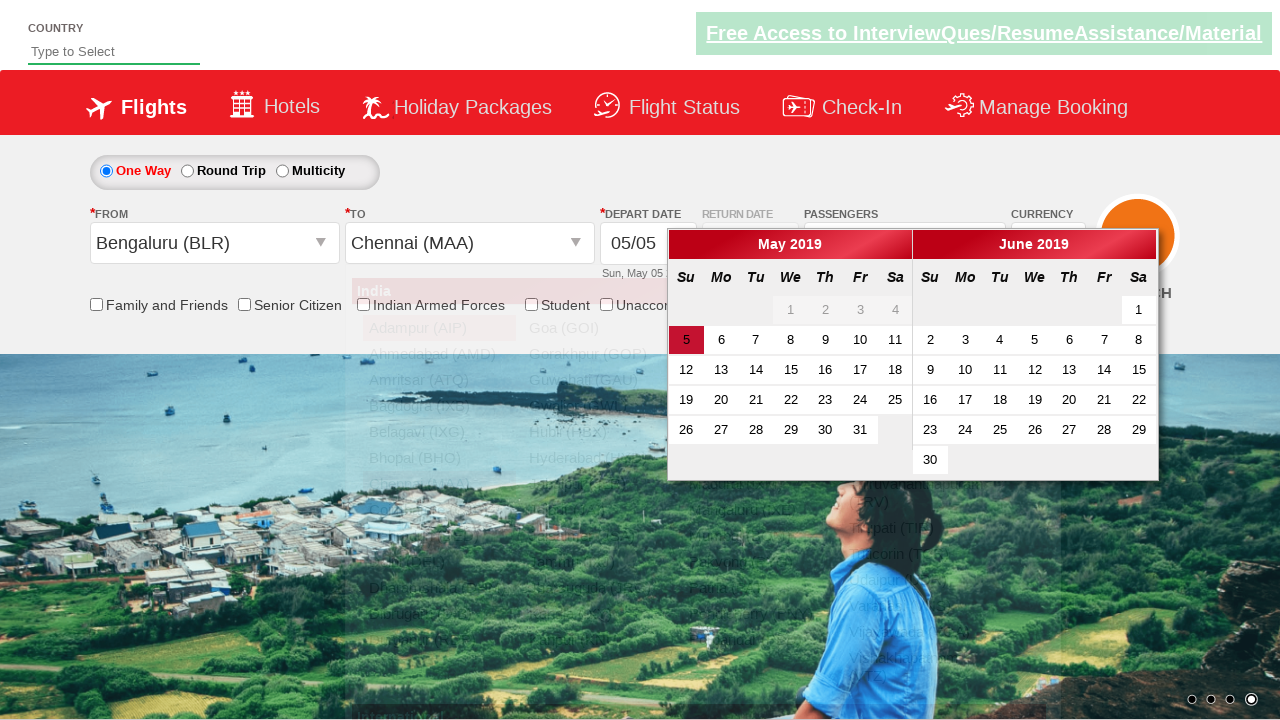

Filled autosuggest field with 'ind' on #autosuggest
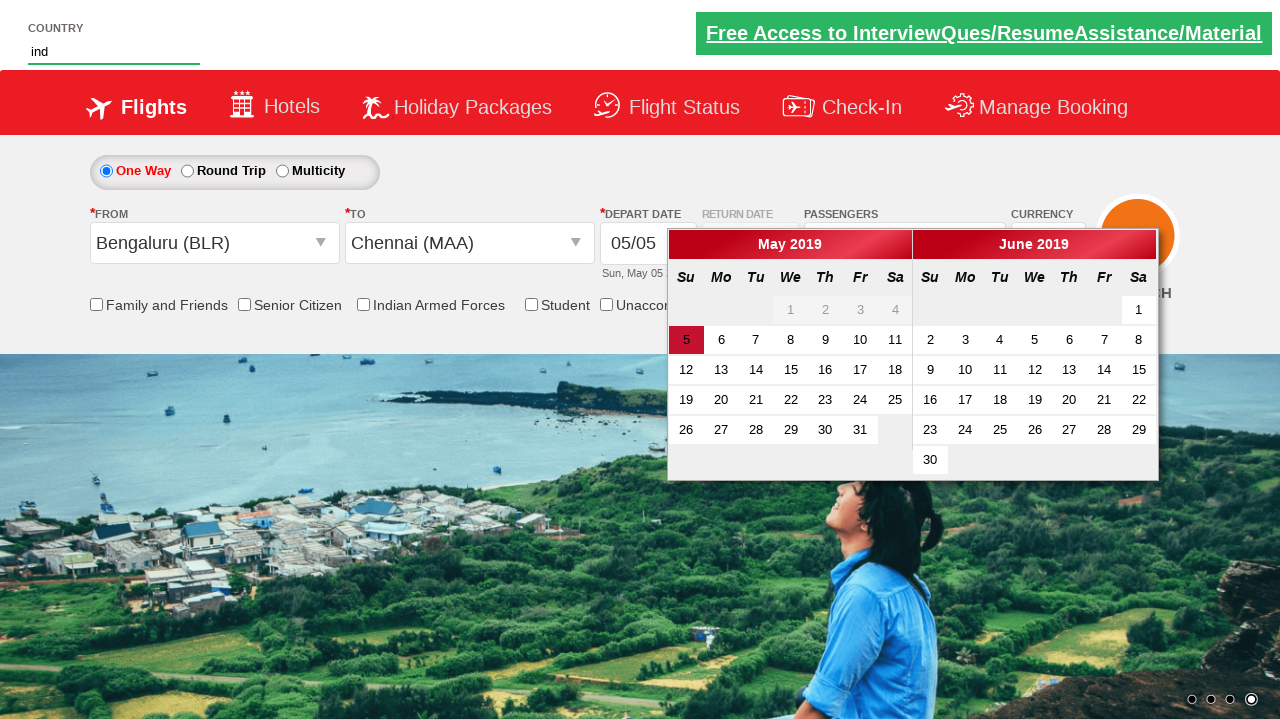

Waited for autosuggest options to appear
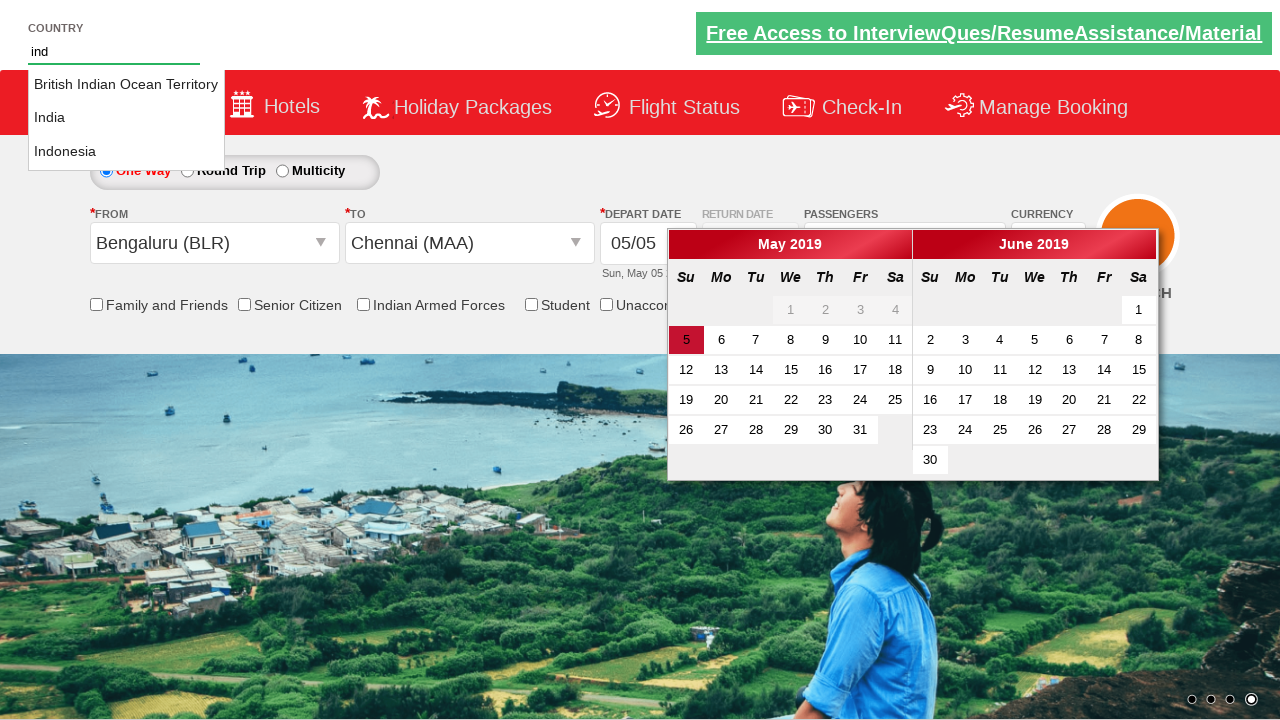

Selected 'India' from autosuggest dropdown options at (126, 118) on li.ui-menu-item a >> nth=1
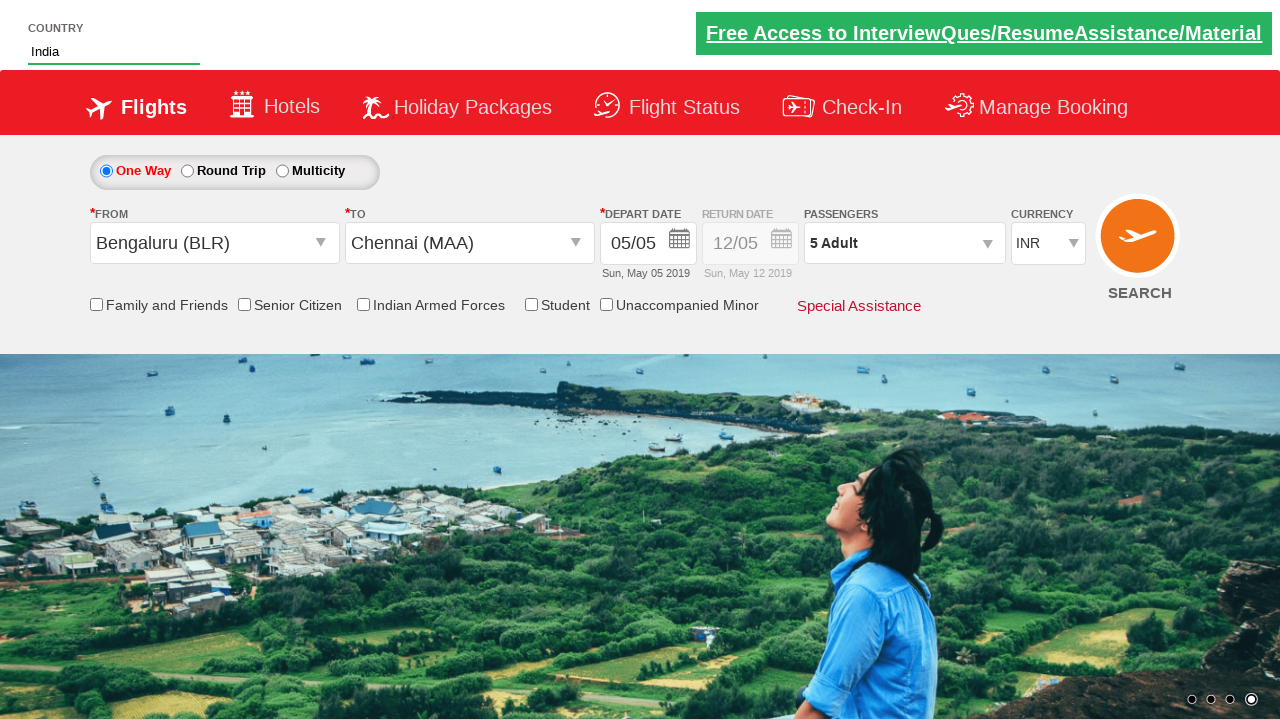

Verified senior citizen discount checkbox is not initially checked
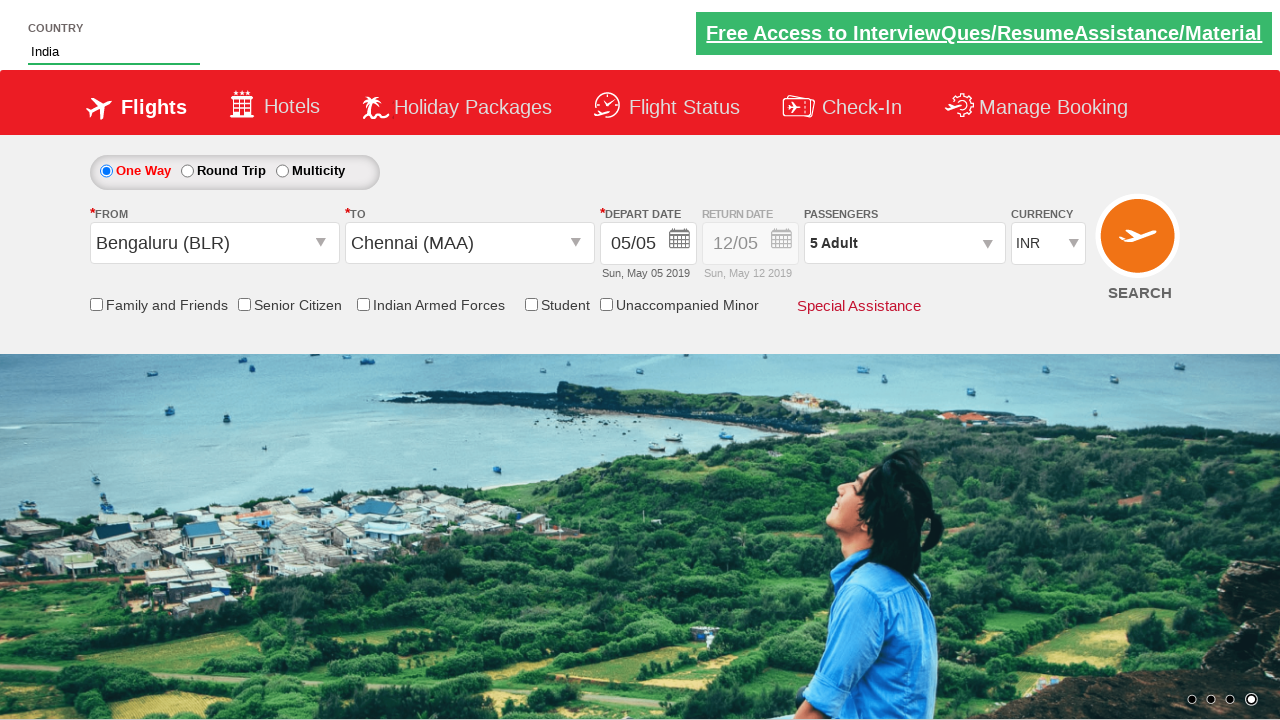

Clicked senior citizen discount checkbox to select it at (244, 304) on input[id*='SeniorCitizenDiscount']
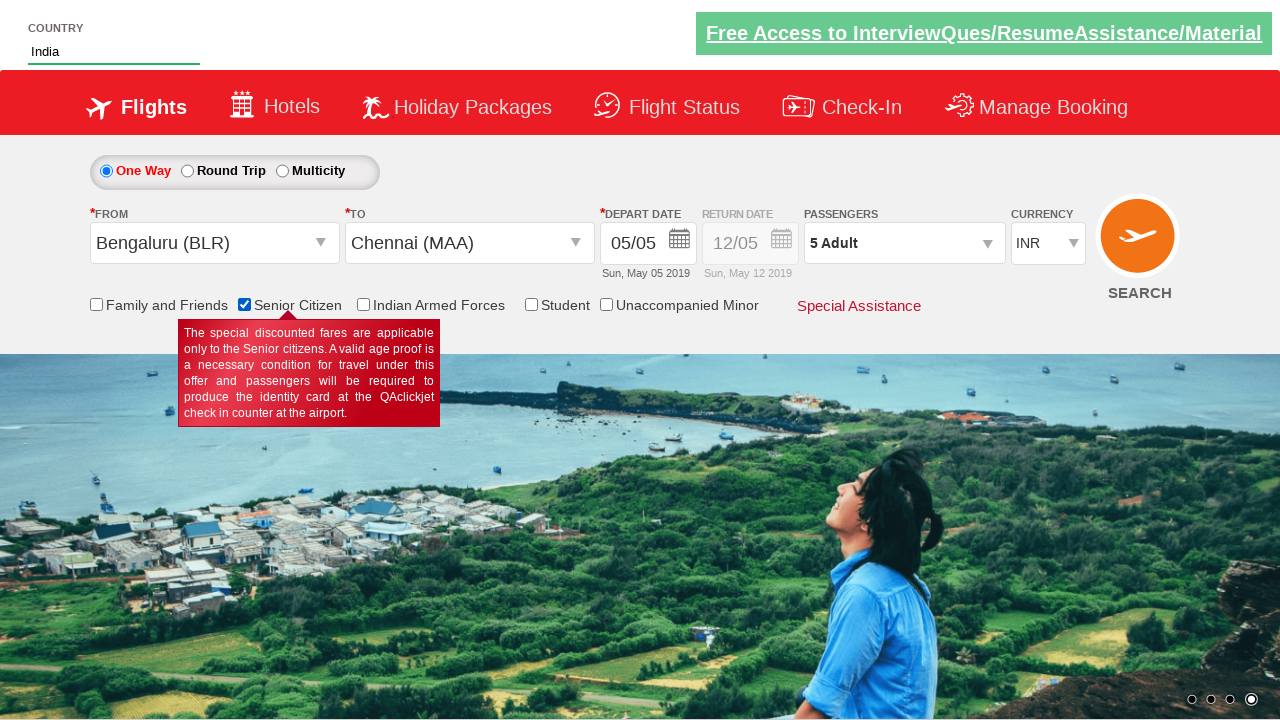

Verified senior citizen discount checkbox is now checked
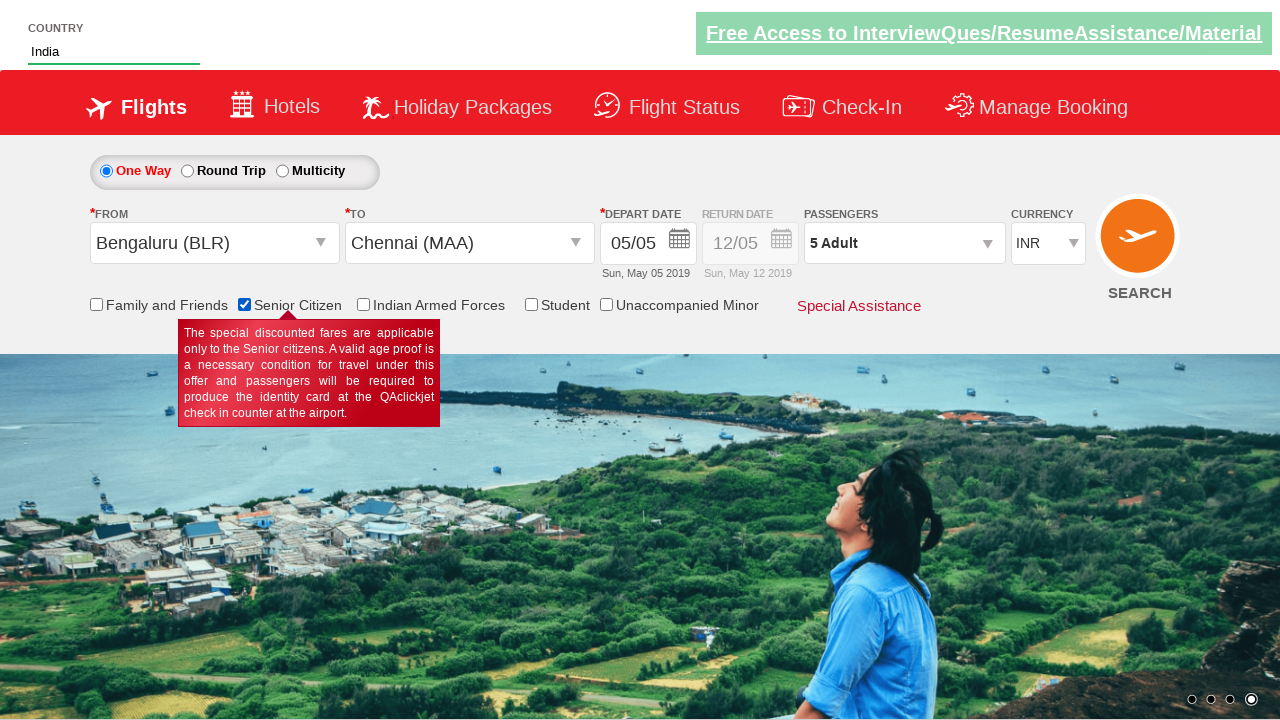

Clicked round trip radio button at (187, 171) on #ctl00_mainContent_rbtnl_Trip_1
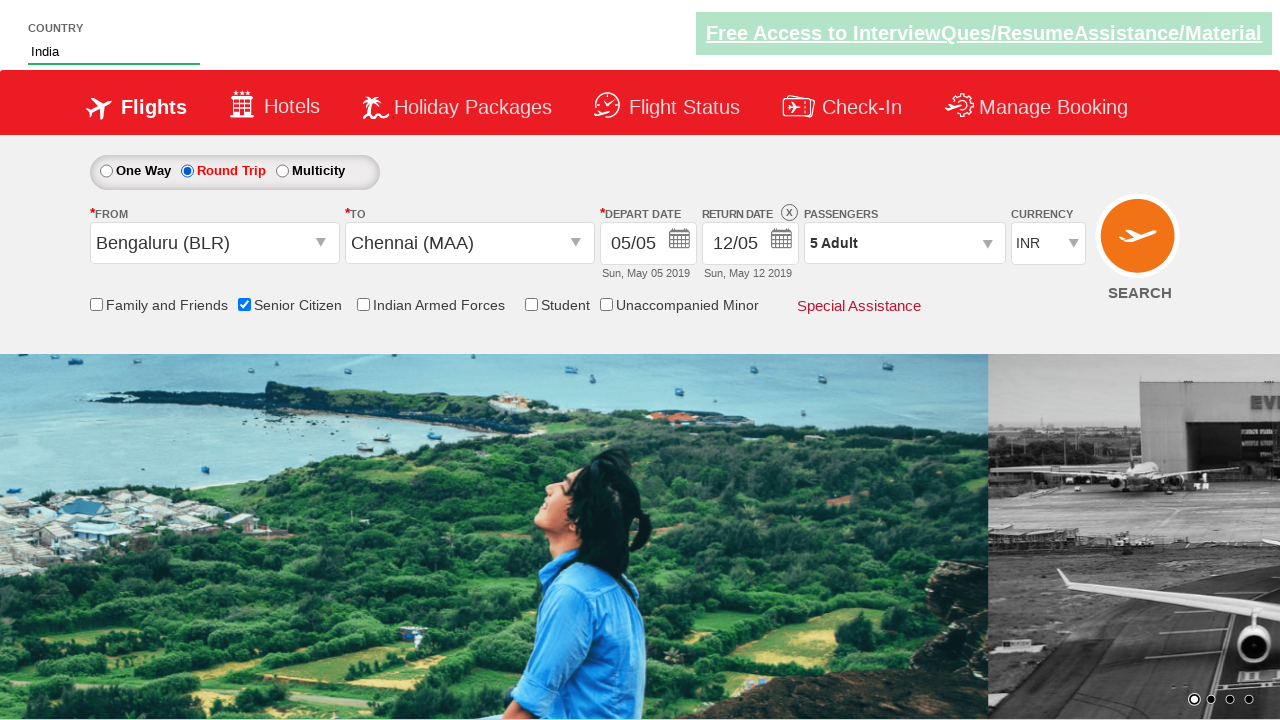

Verified return date field is now enabled after selecting round trip
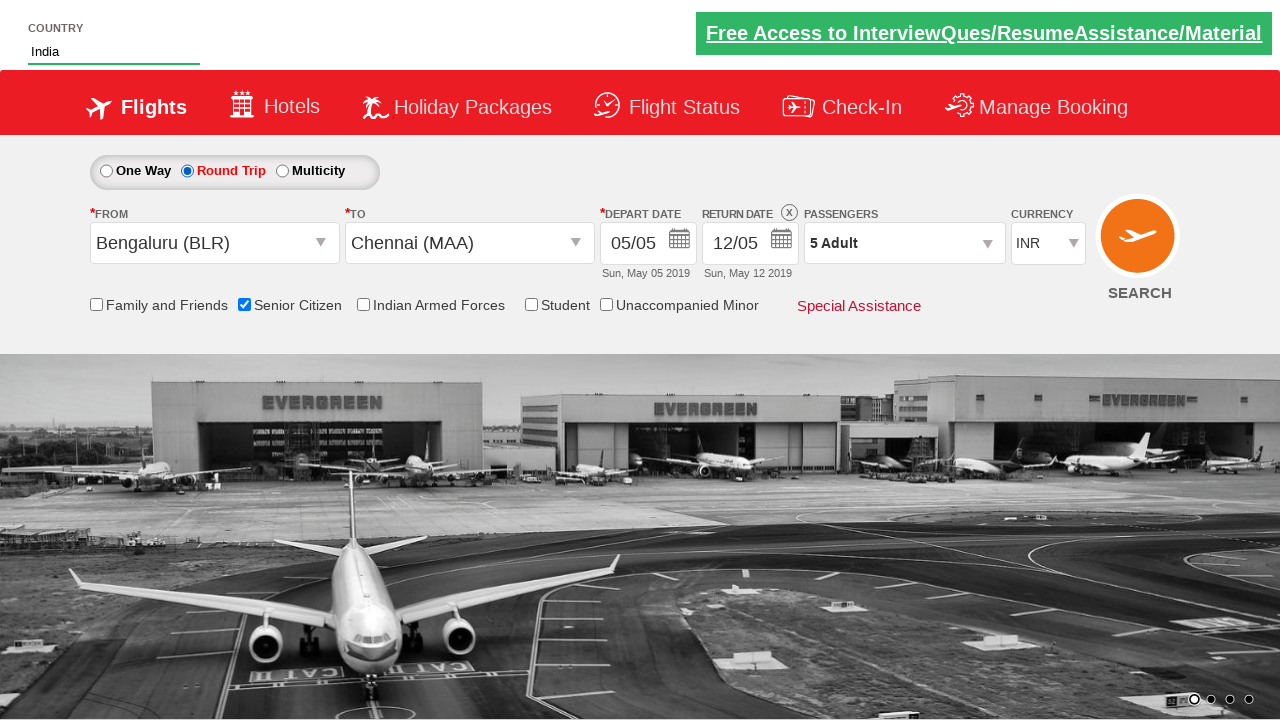

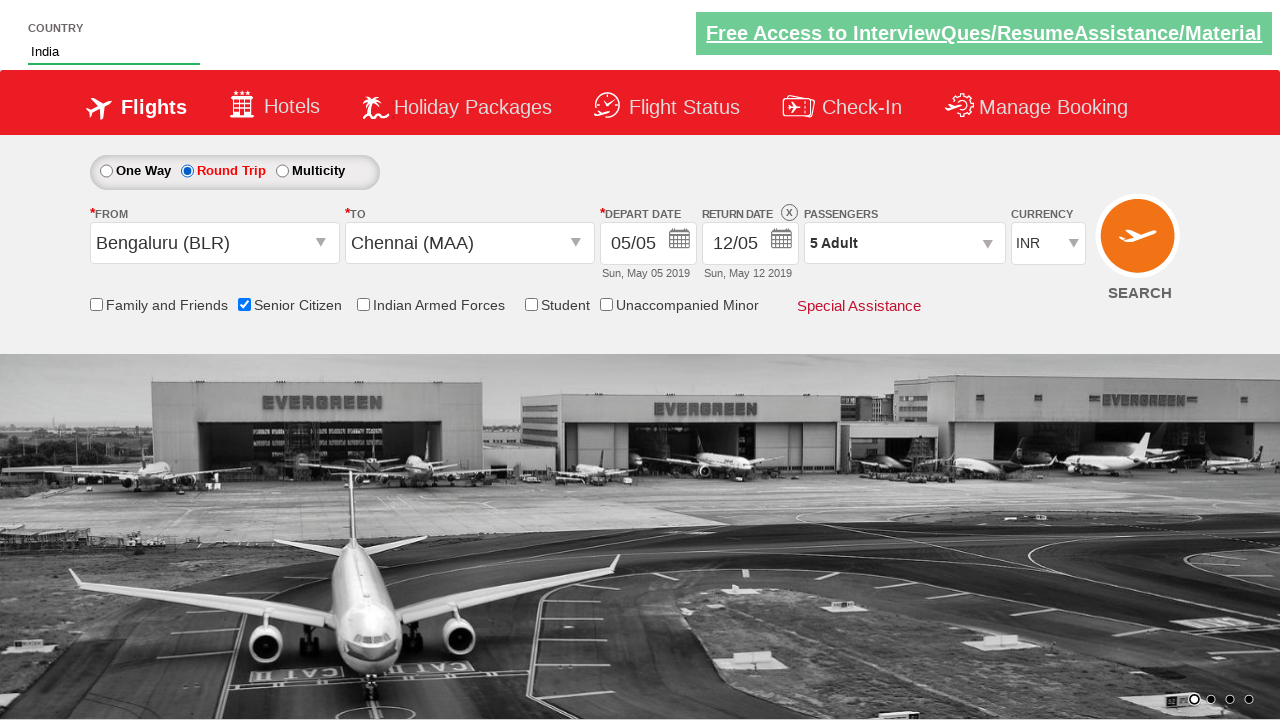